Tests GitHub repository search functionality by navigating to a user's profile, clicking on Repositories, searching for a skill keyword, and verifying that matching repositories are displayed in the results.

Starting URL: https://github.com/JoanEsquivel

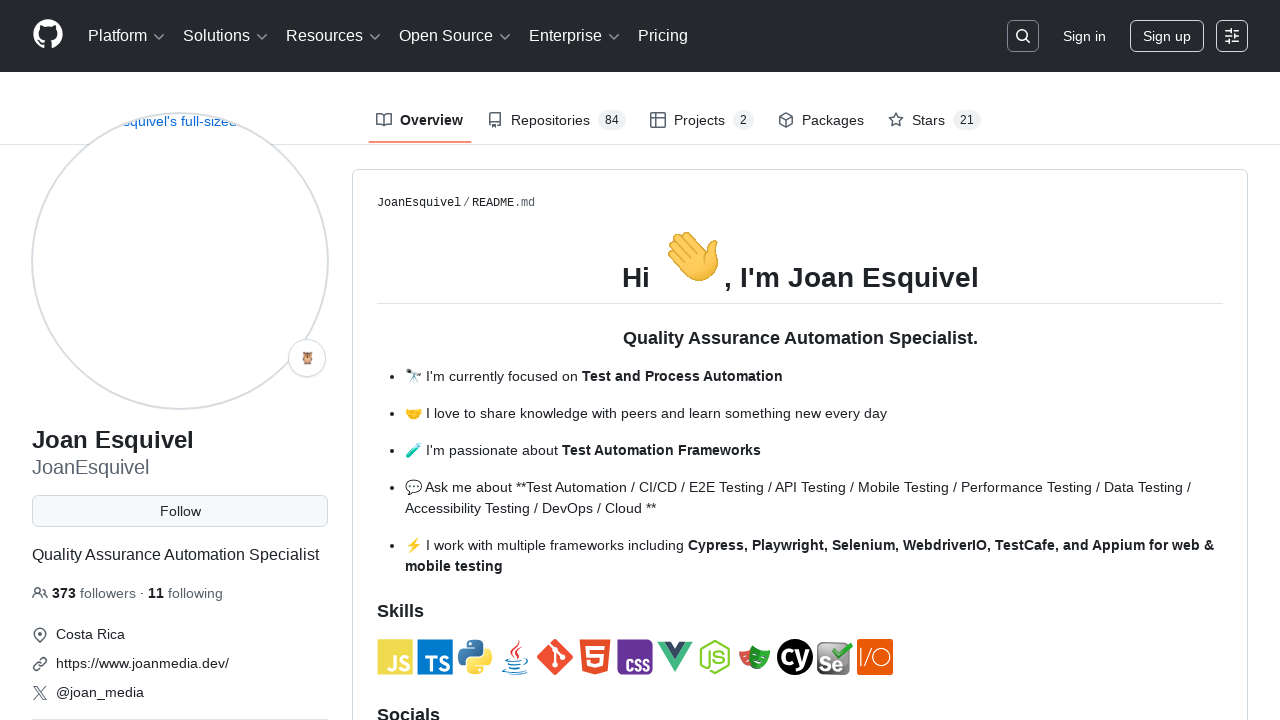

Clicked on Repositories link at (556, 120) on internal:role=link[name="Repositories"i]
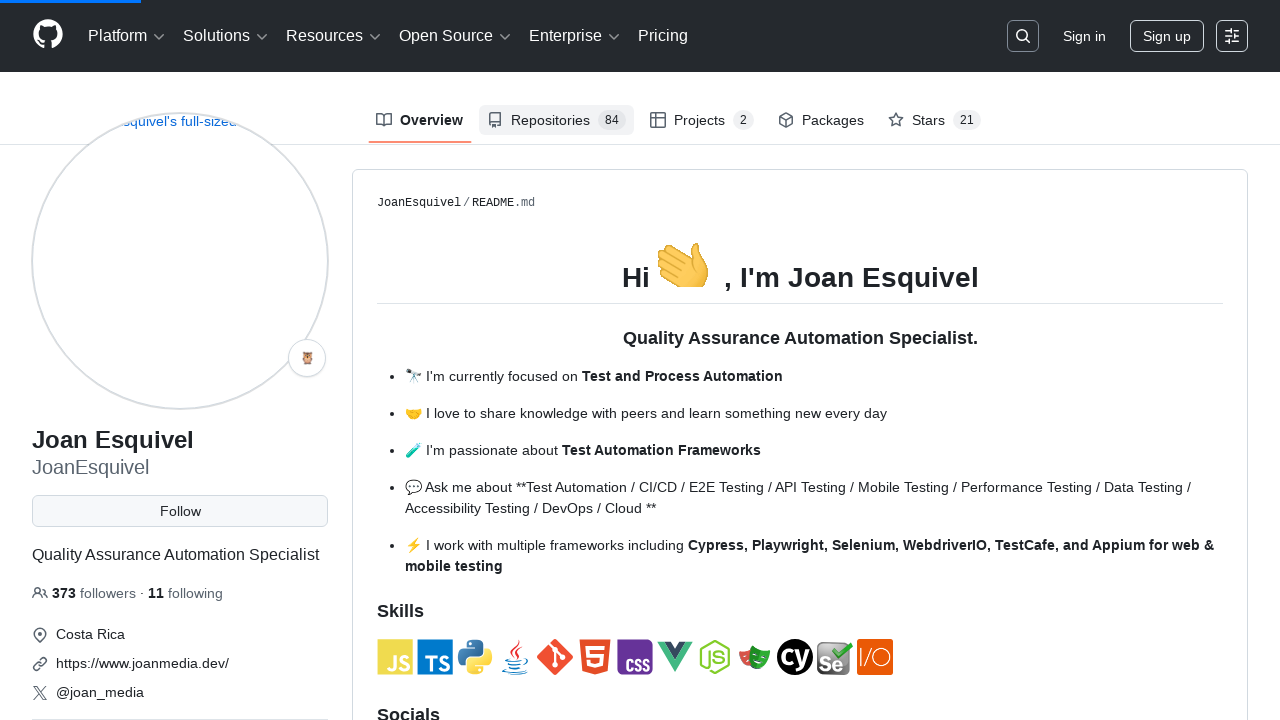

Filled repository search box with 'playwright' on internal:role=searchbox[name="Find a repository…"i]
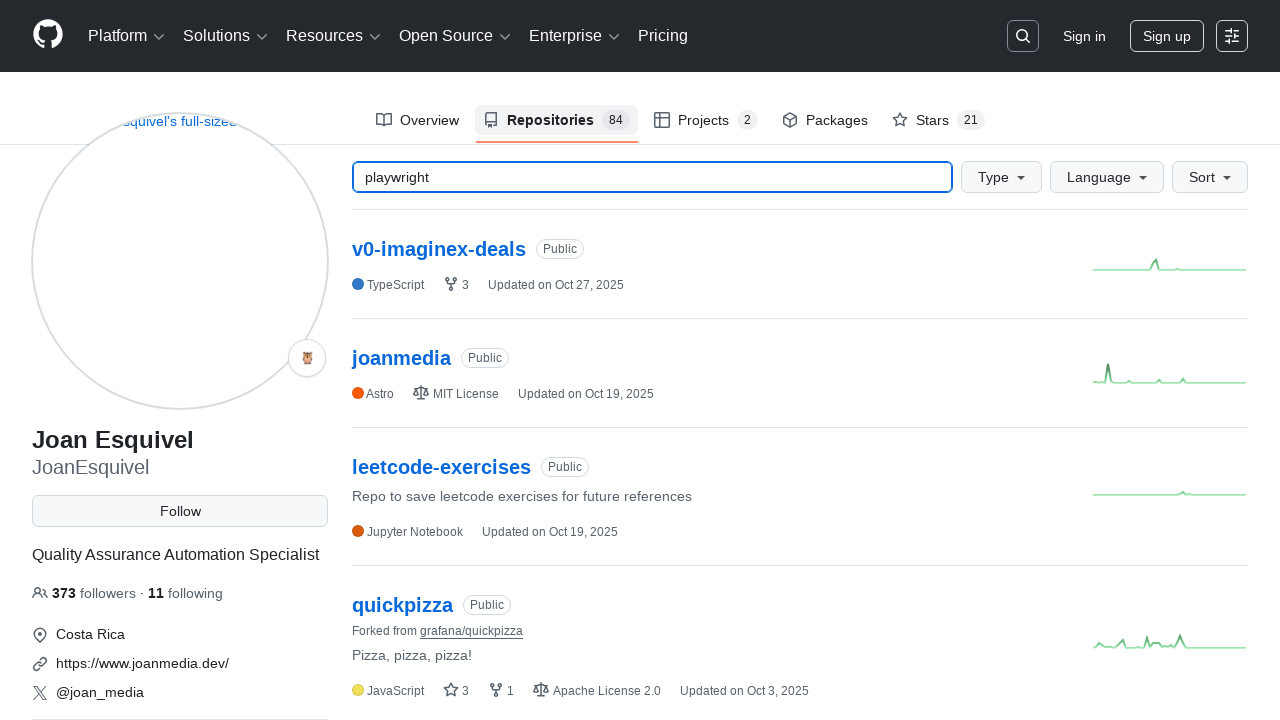

URL updated to include search term 'playwright'
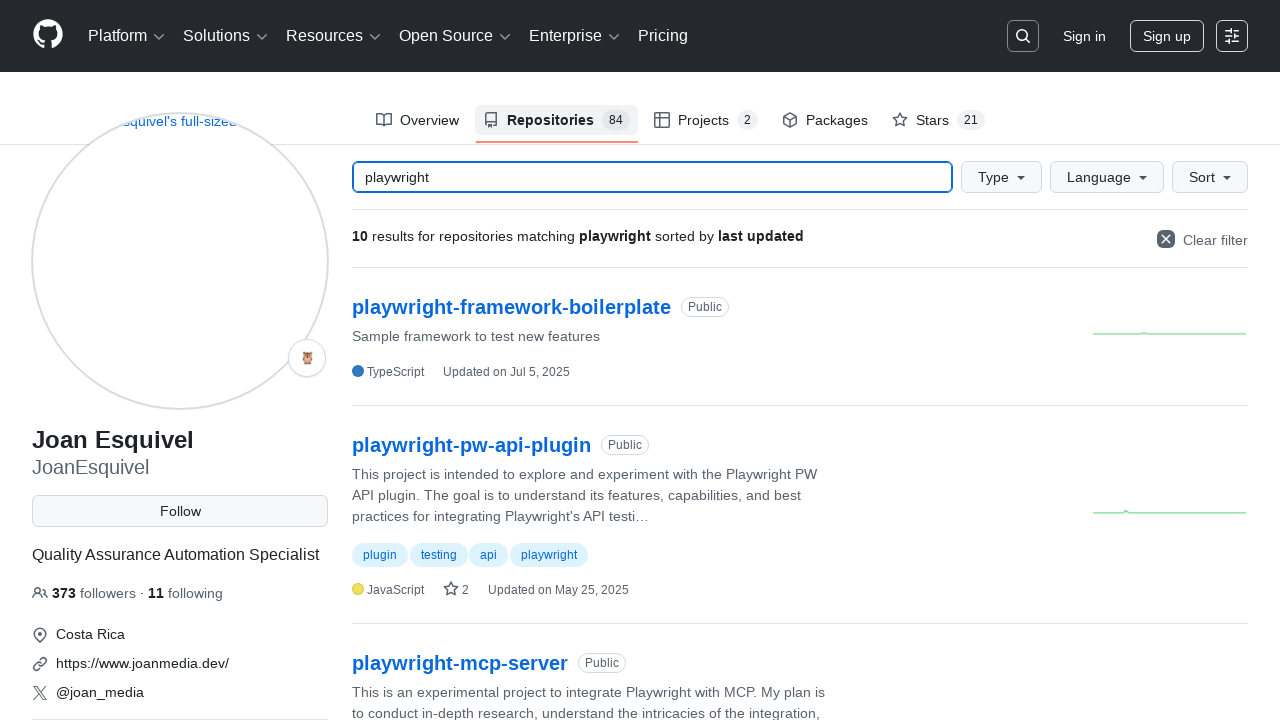

Repository list filter became visible
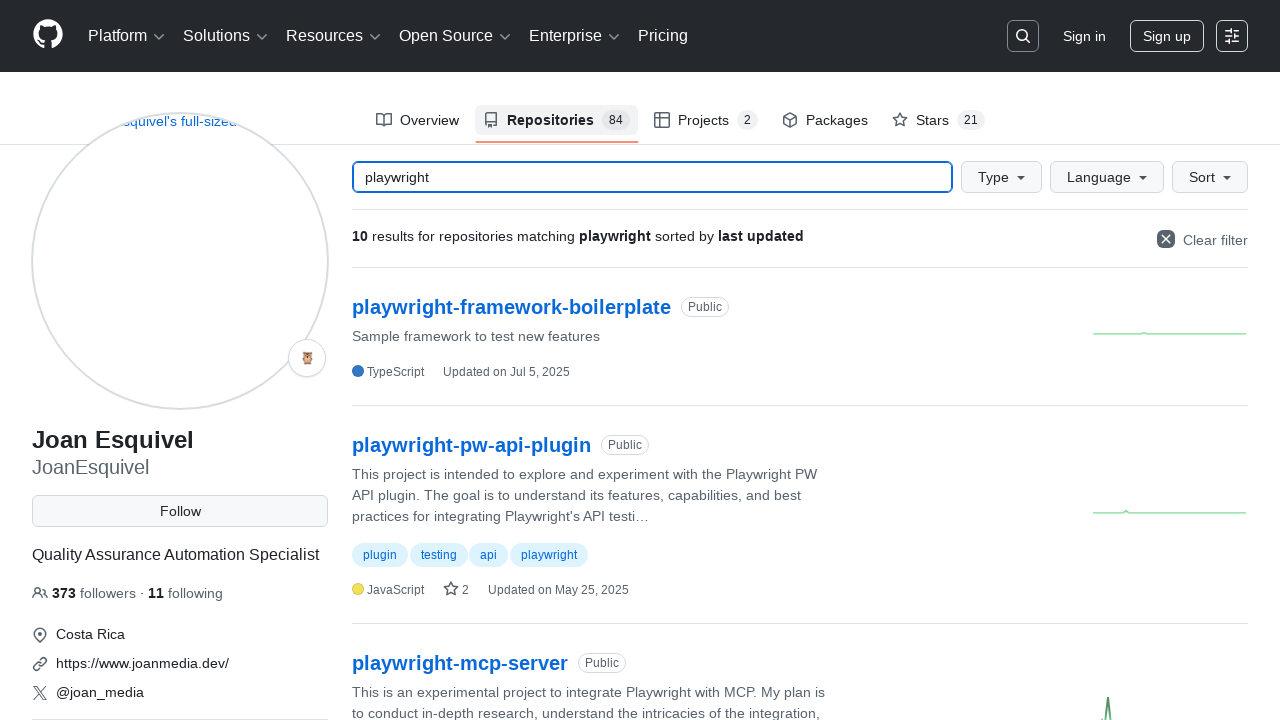

Verified repository filter visibility: True
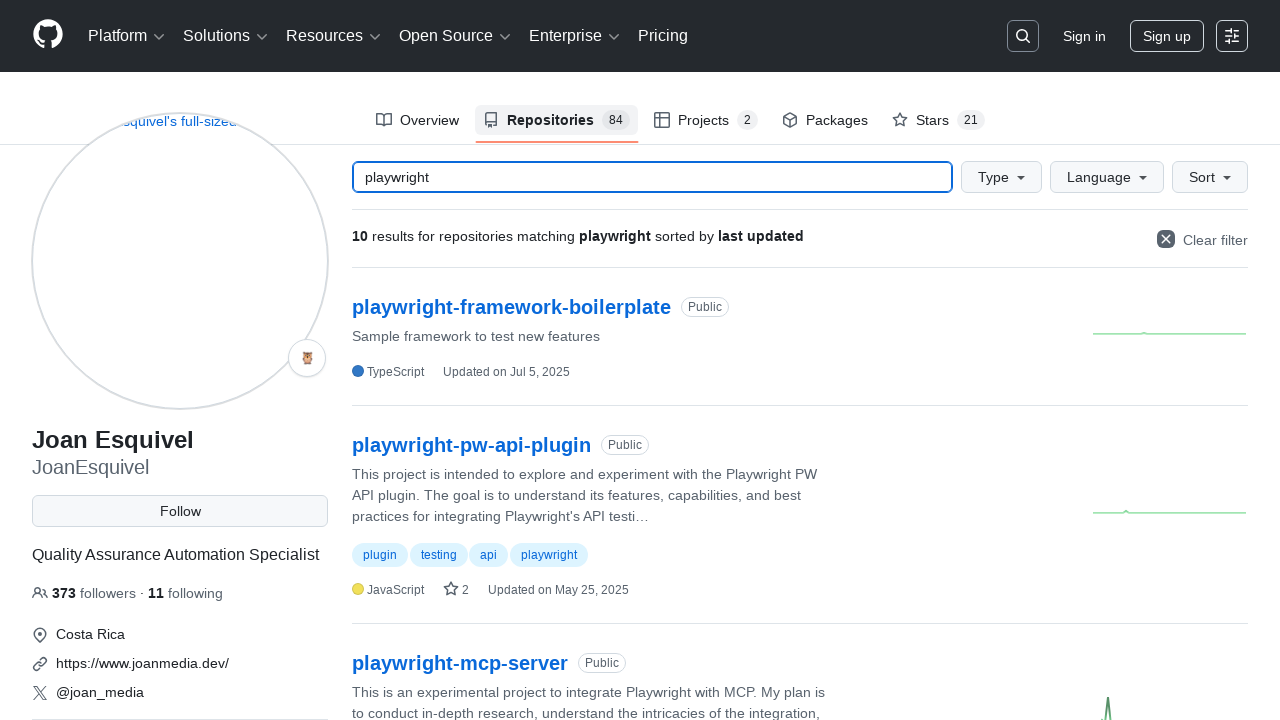

Assertion passed: repository filter is visible
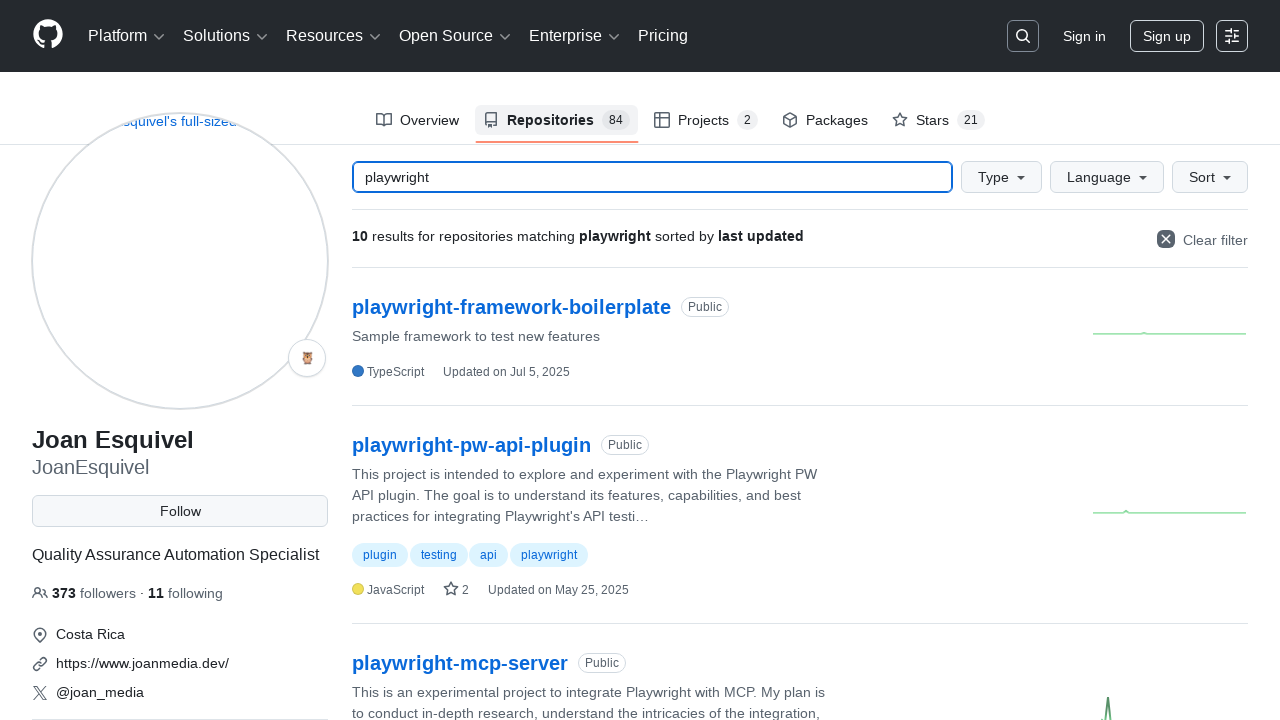

Retrieved 10 repository names from search results
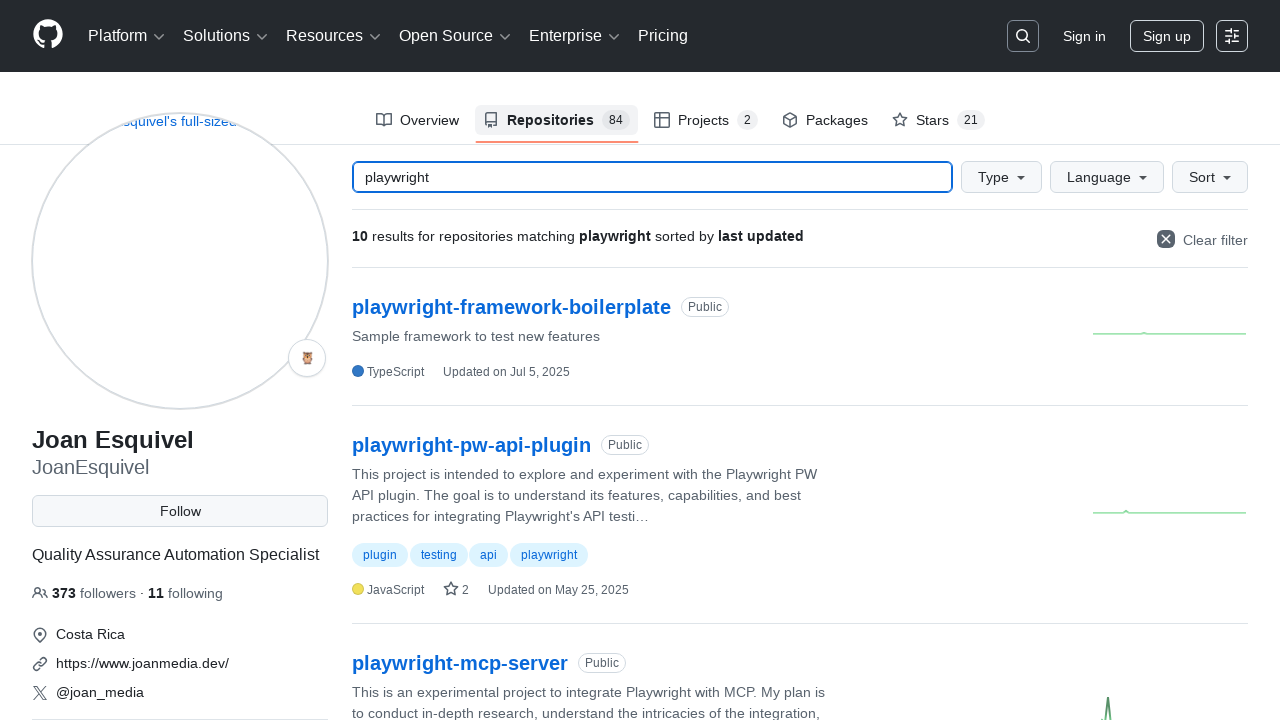

Checked if any repository contains 'playwright': True
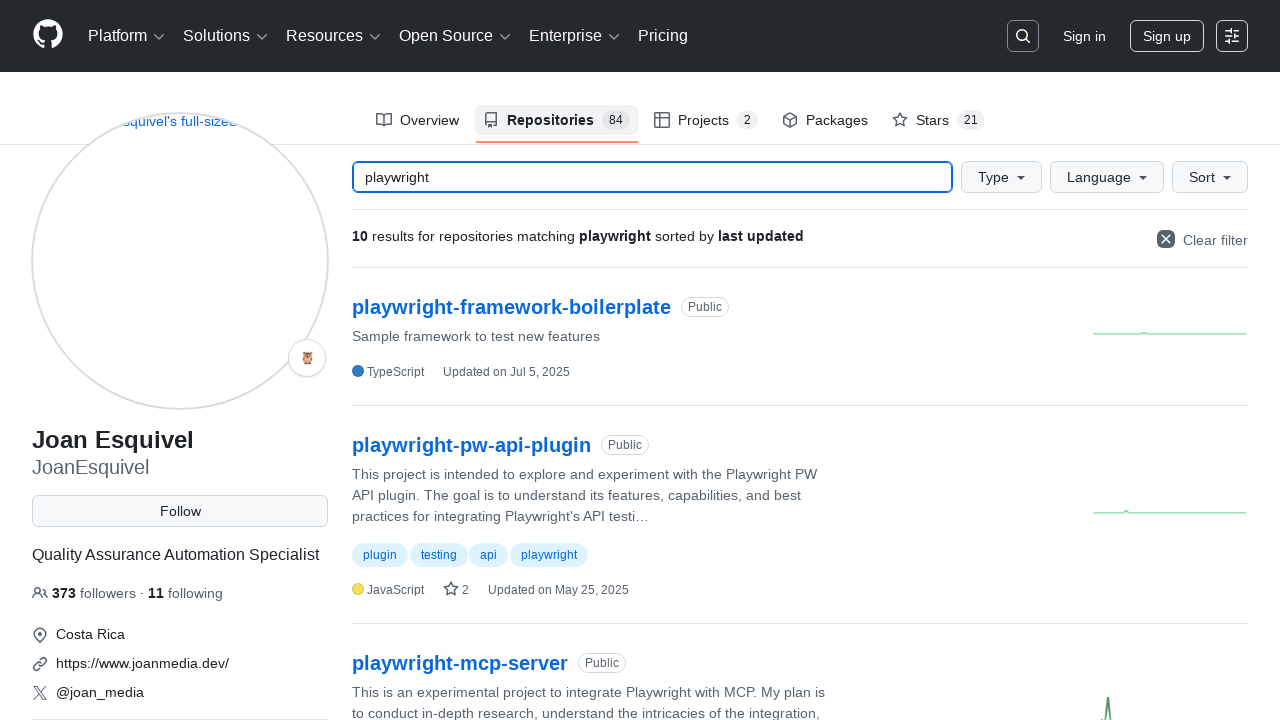

Assertion passed: at least one repository contains 'playwright'
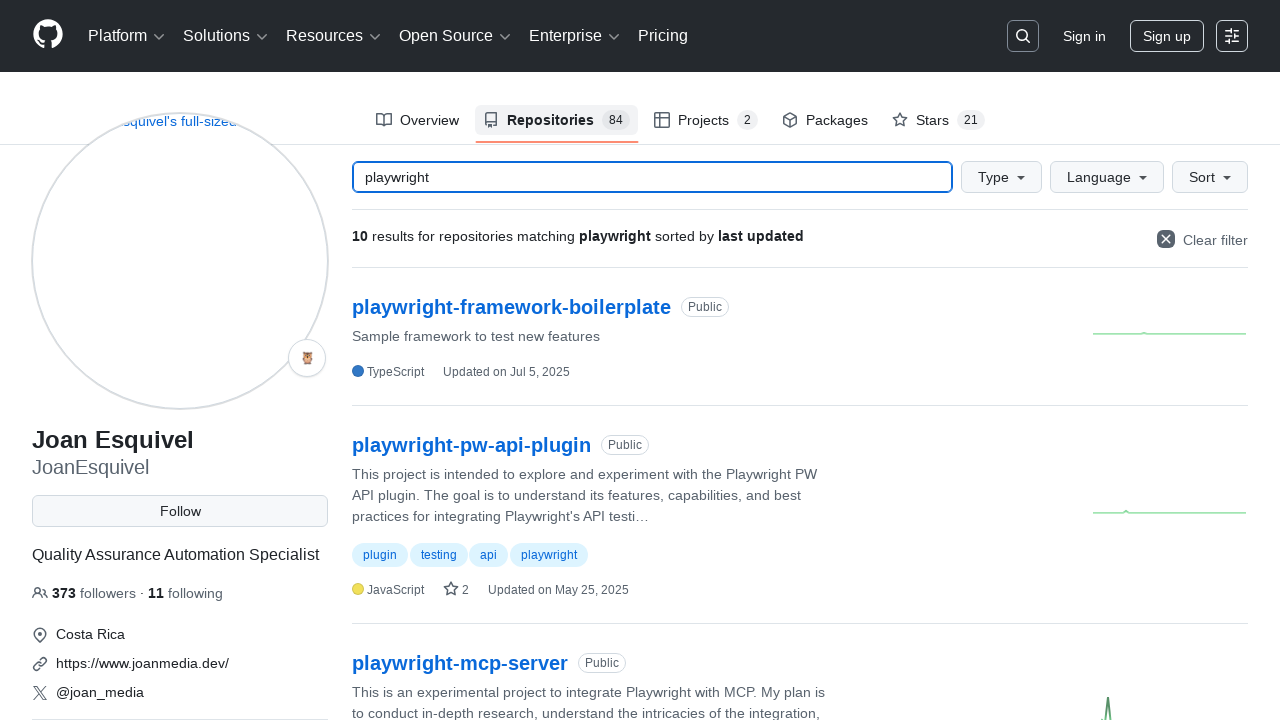

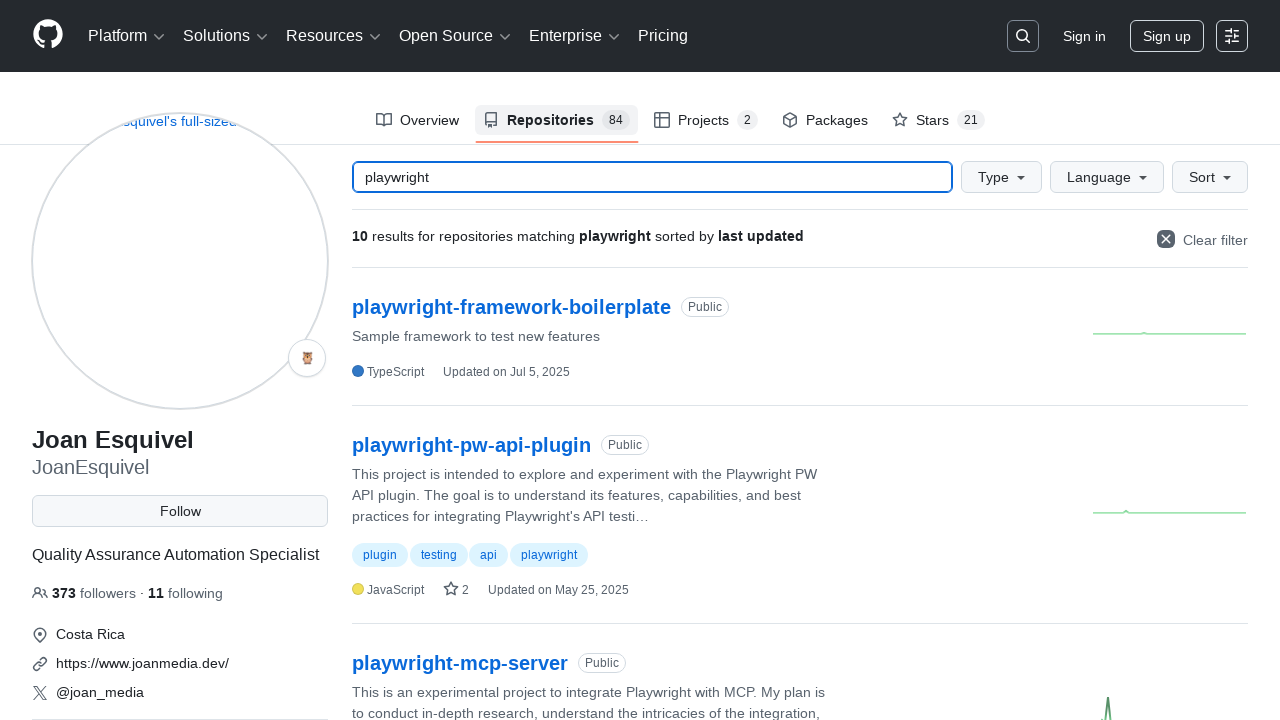